Tests the add/remove elements functionality by clicking Add Element button, verifying Delete button appears, clicking Delete, and verifying the page header remains visible

Starting URL: https://the-internet.herokuapp.com/add_remove_elements/

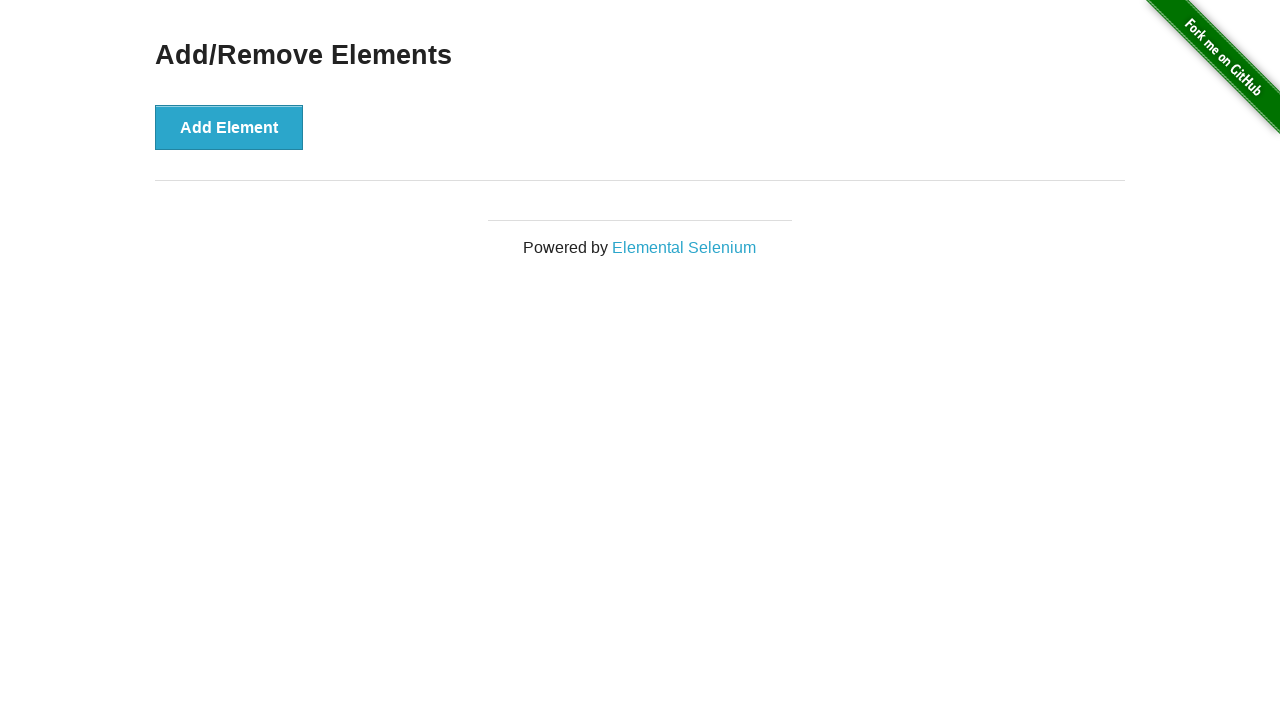

Clicked Add Element button at (229, 127) on text='Add Element'
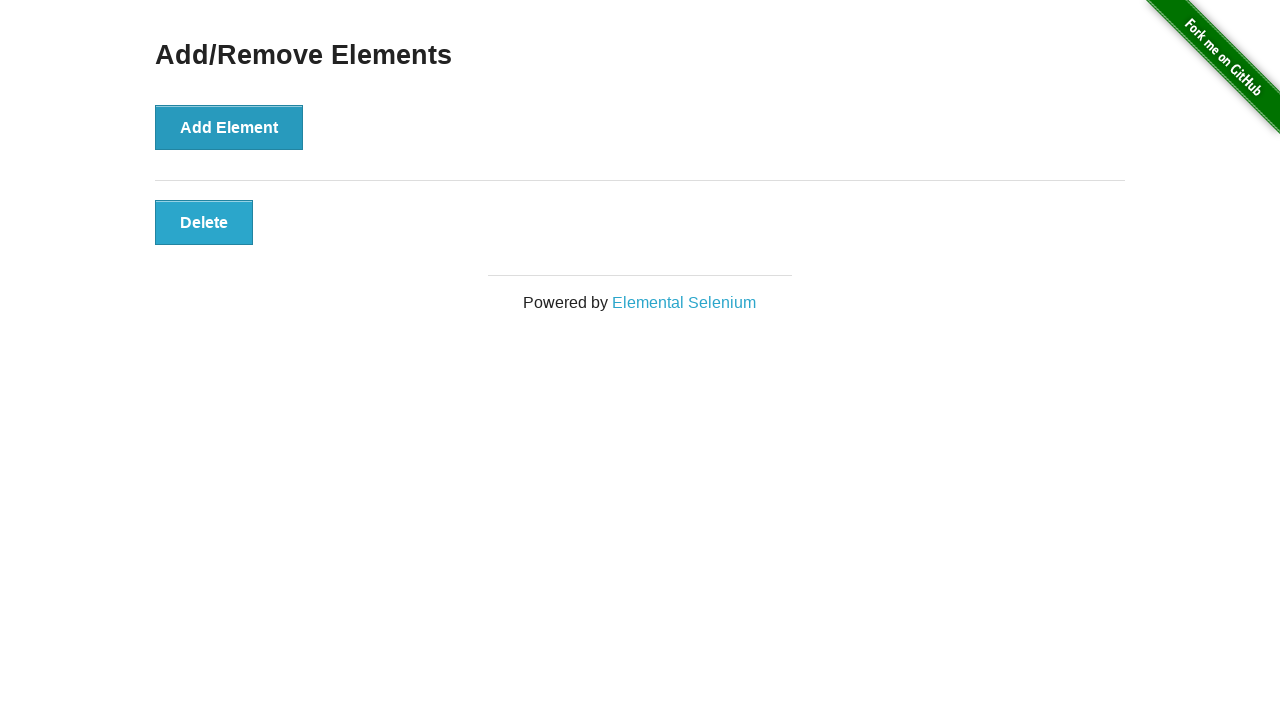

Delete button appeared after adding element
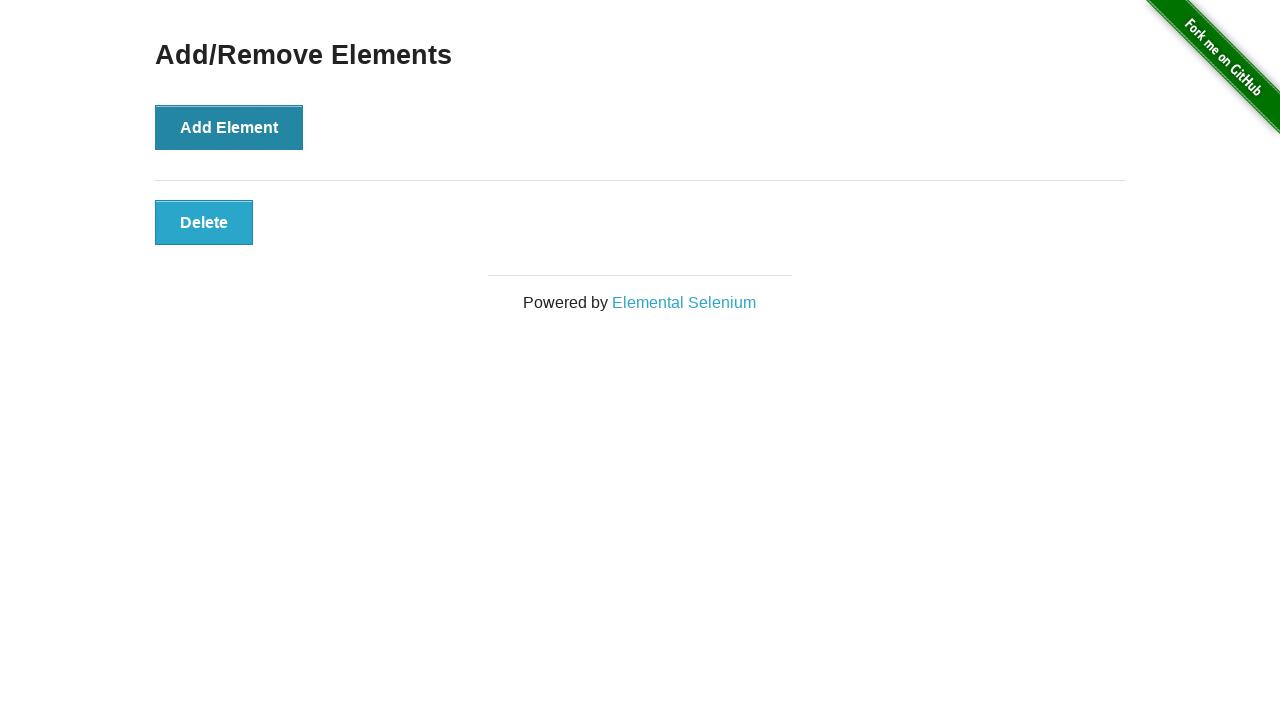

Verified Delete button is visible
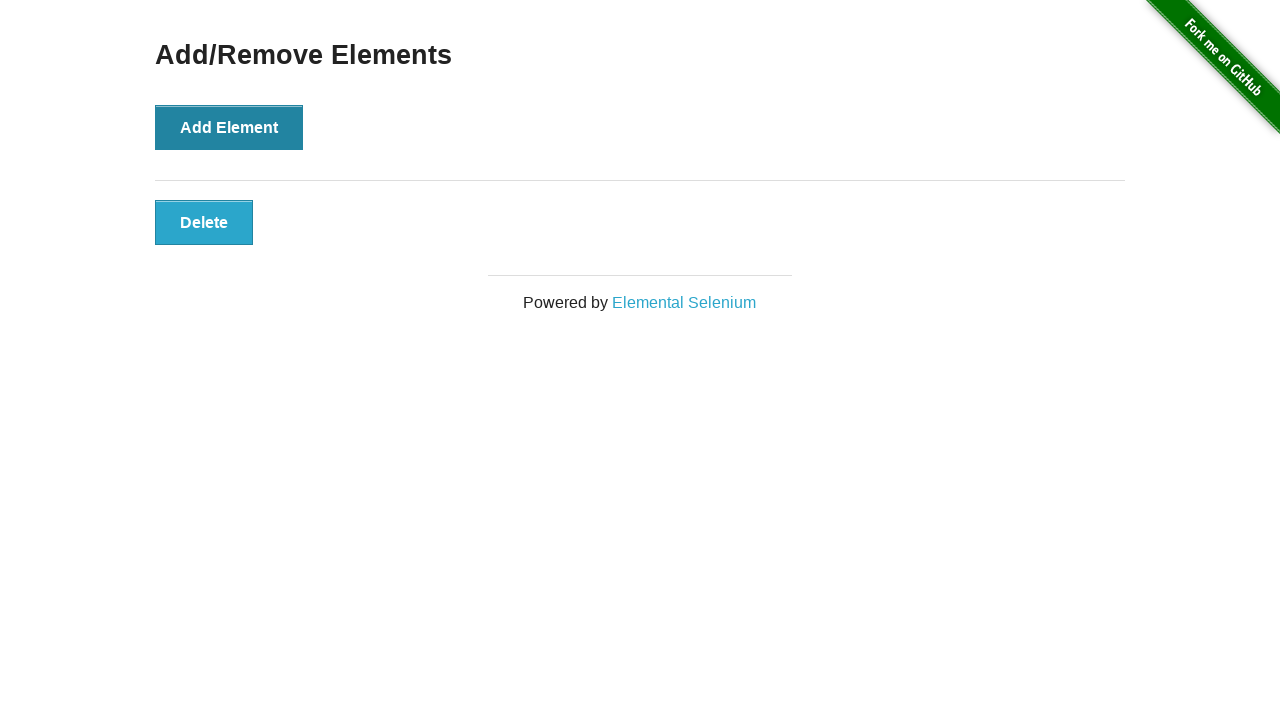

Clicked Delete button at (204, 222) on .added-manually
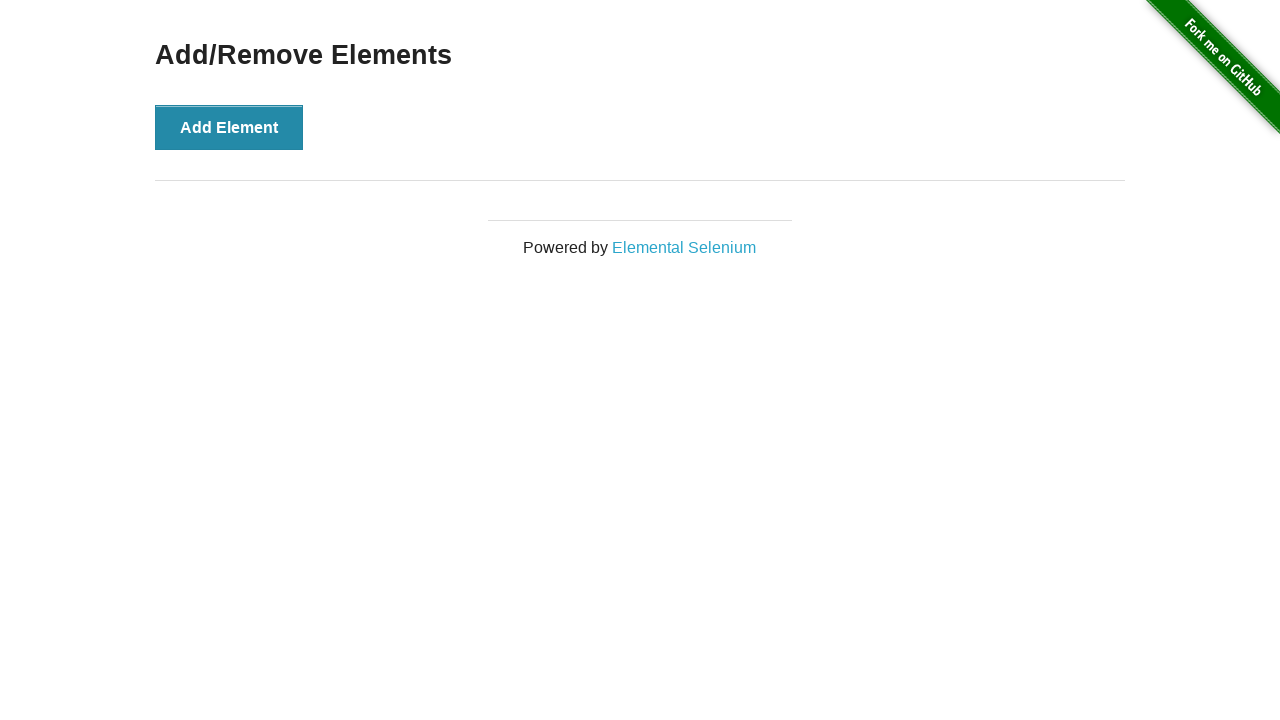

Verified Add/Remove Elements header is still visible
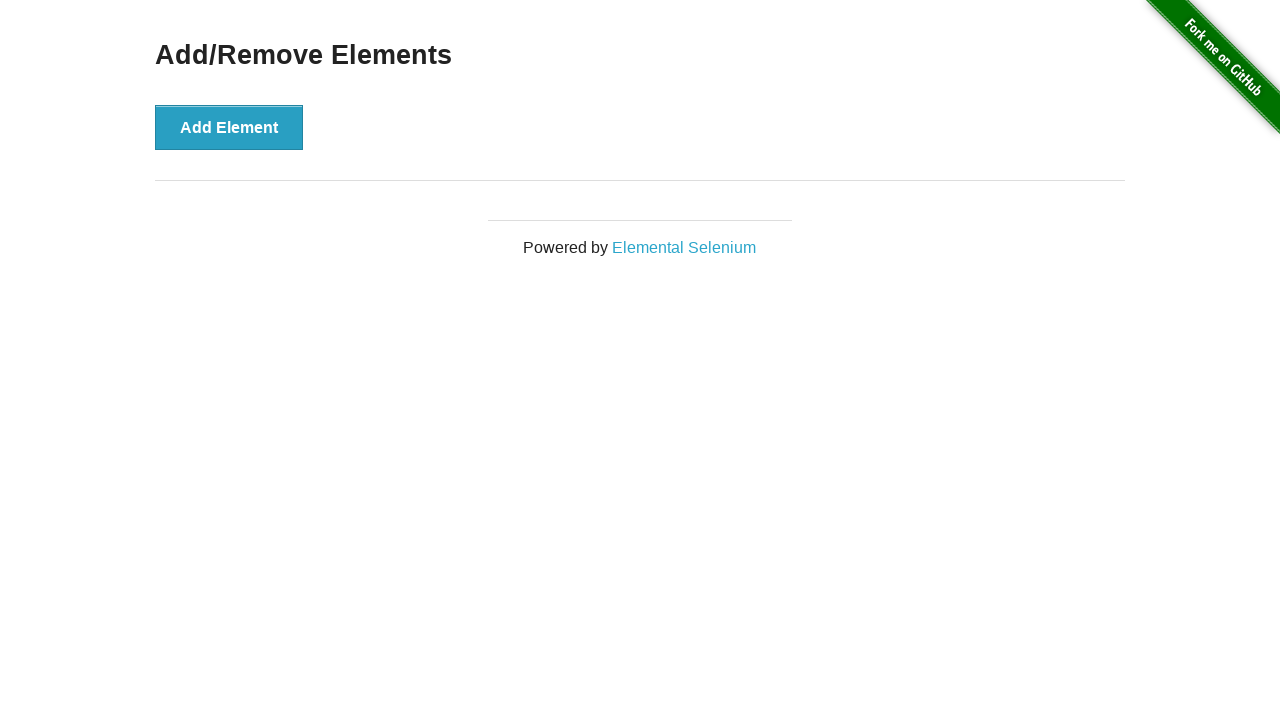

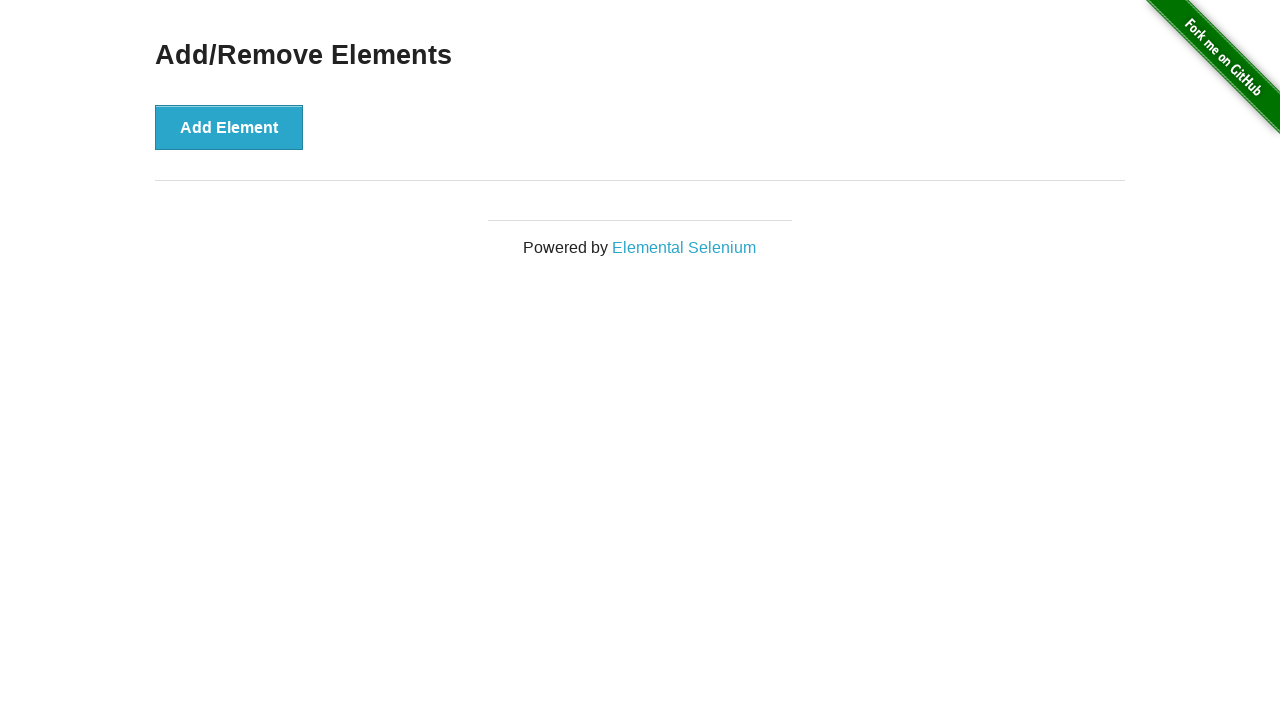